Tests successful student registration form submission by filling all fields including personal info, date of birth, subjects, hobbies, address, state and city, then verifies the submission modal displays correct data.

Starting URL: https://demoqa.com/automation-practice-form

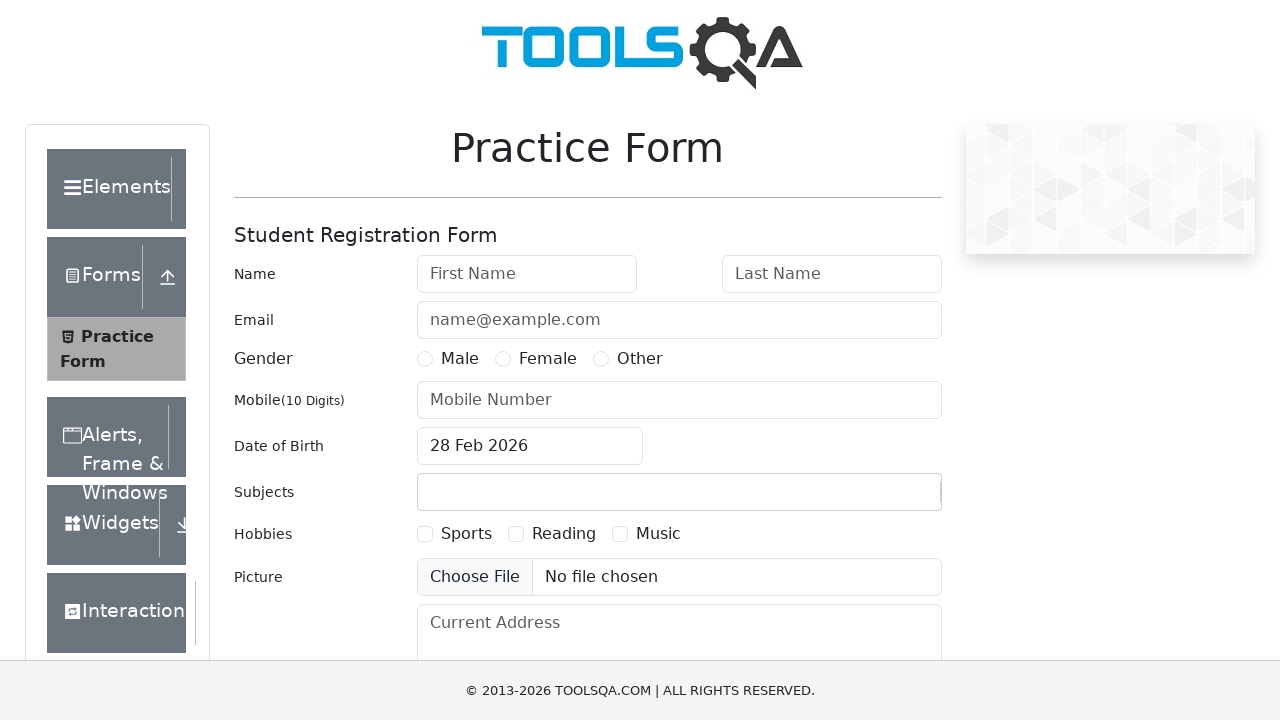

Form loaded and practice-form-wrapper element is visible
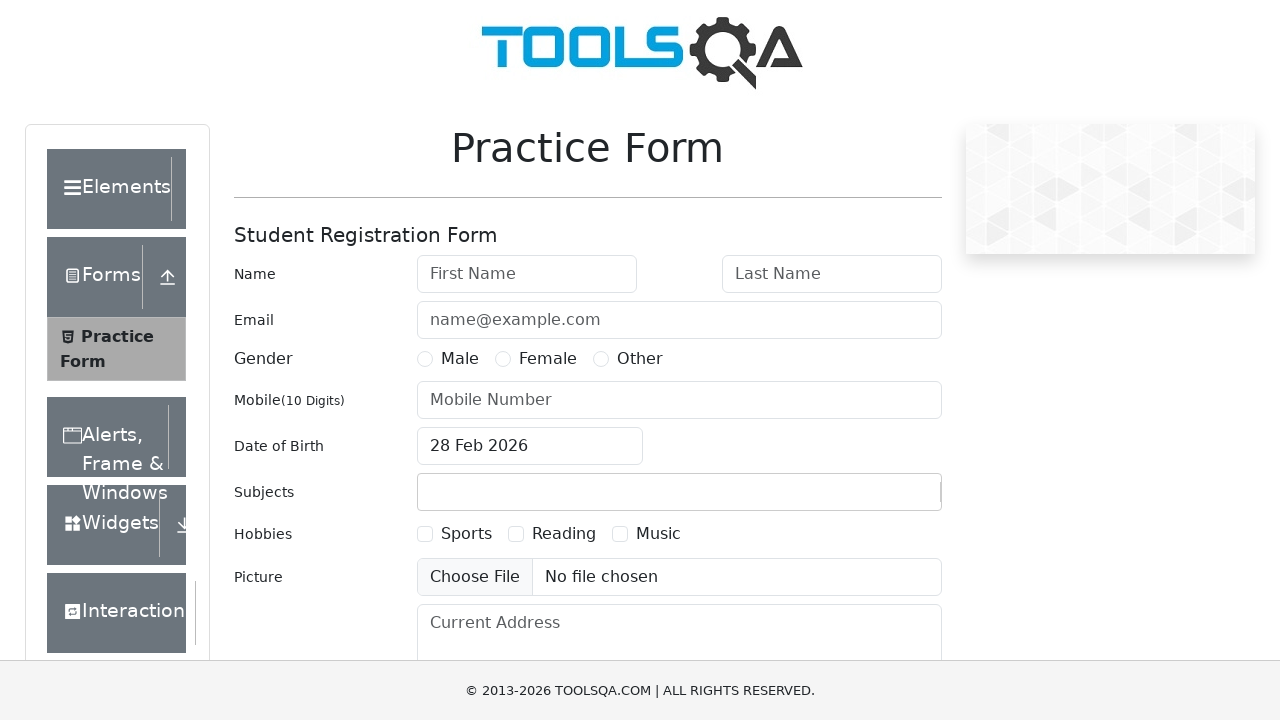

Filled first name field with 'Michael' on #firstName
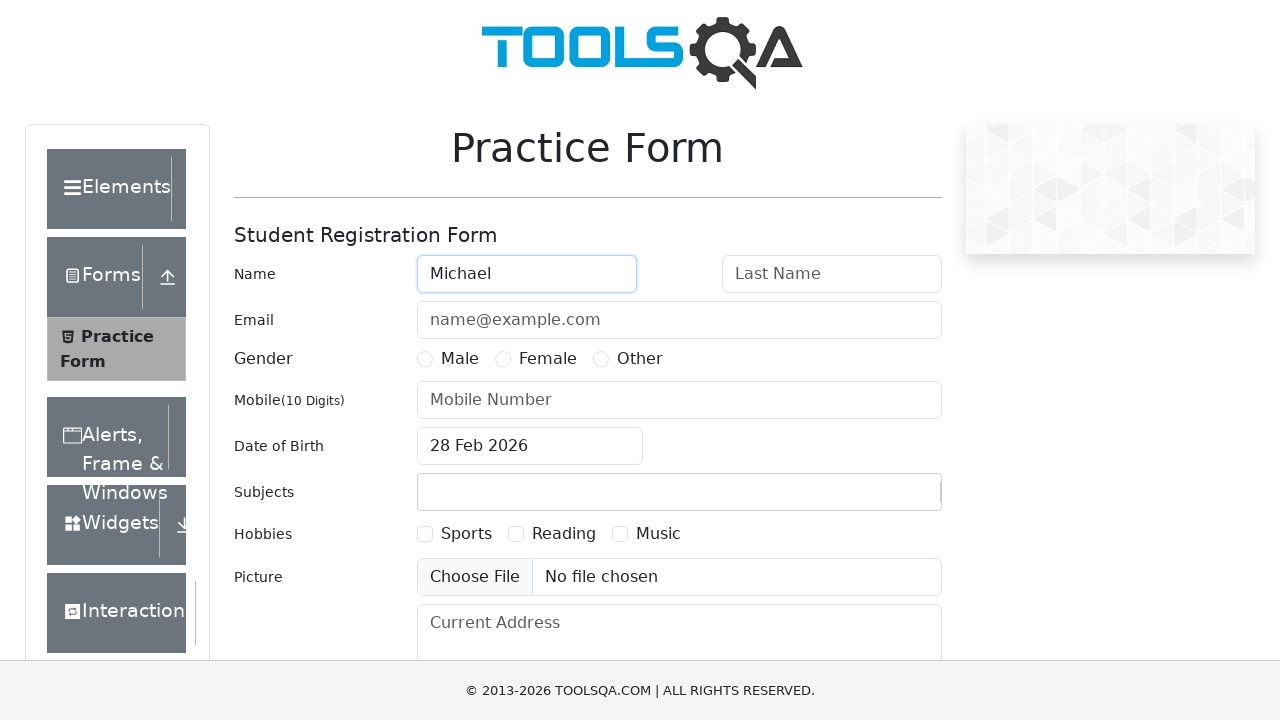

Filled last name field with 'Johnson' on #lastName
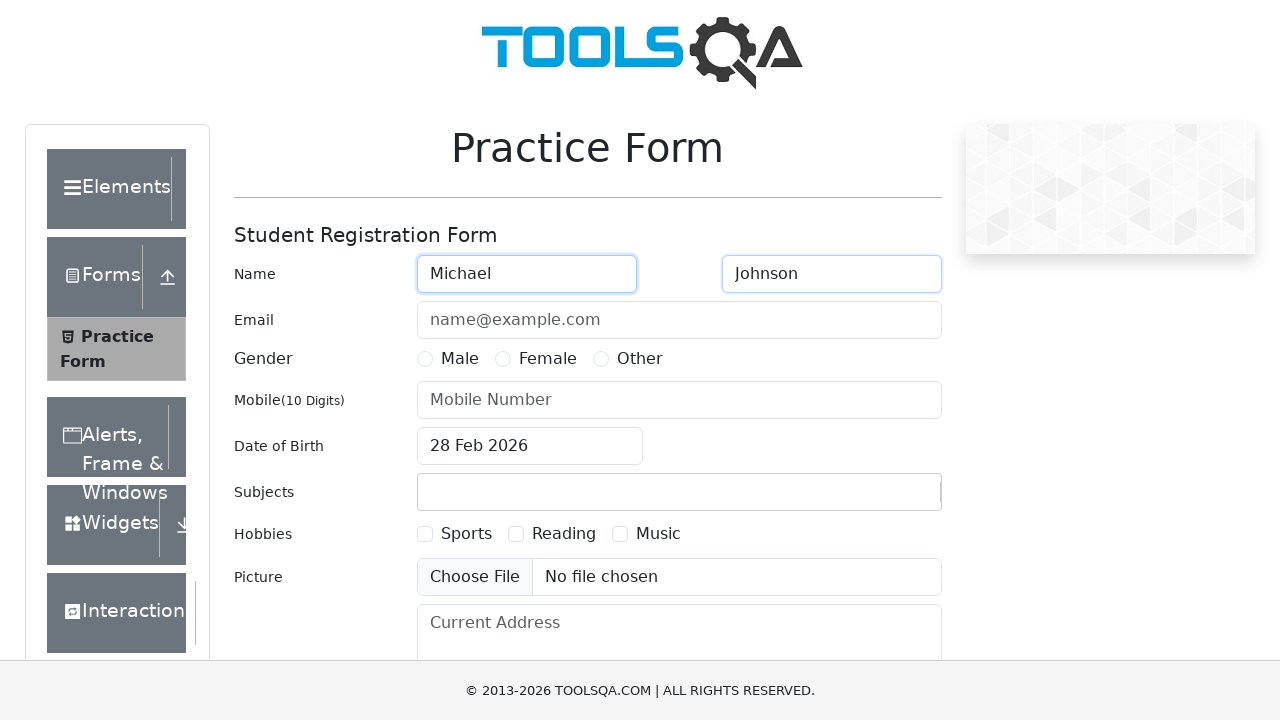

Filled email field with 'mjoh42@gmail.com' on #userEmail
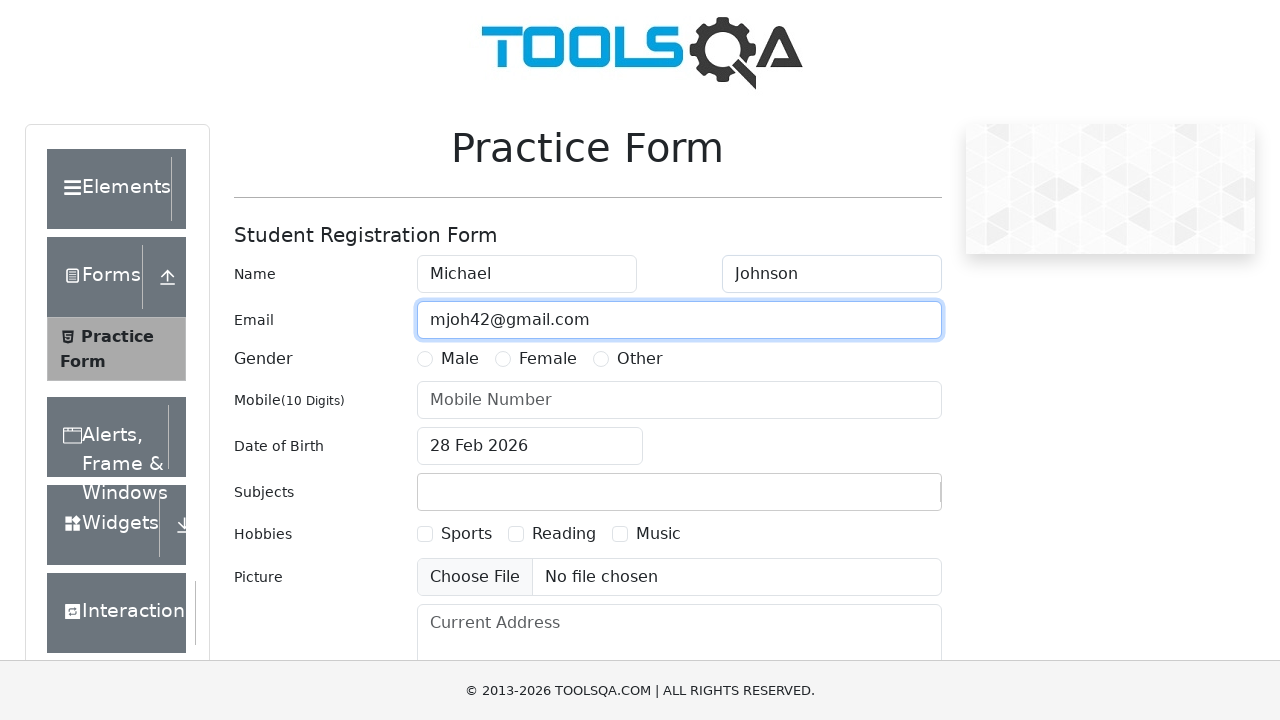

Selected gender 'Other' at (640, 359) on #genterWrapper >> text=Other
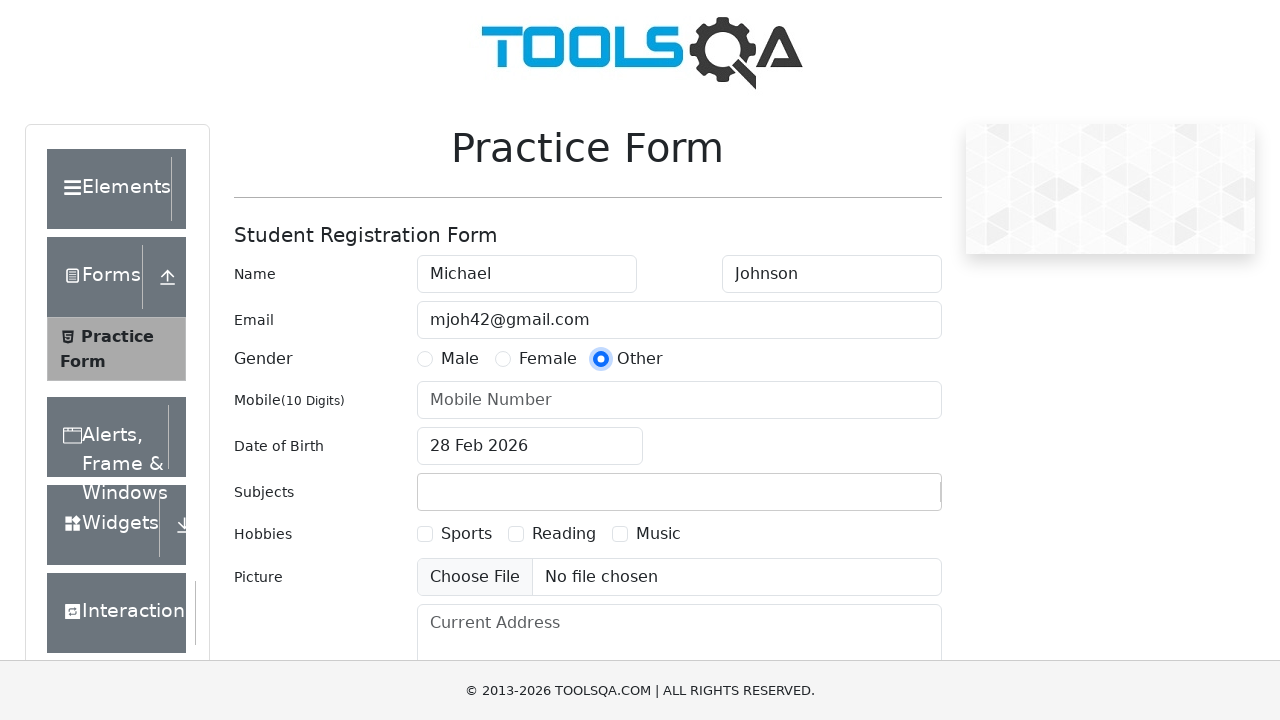

Filled phone number field with '5551234567' on #userNumber
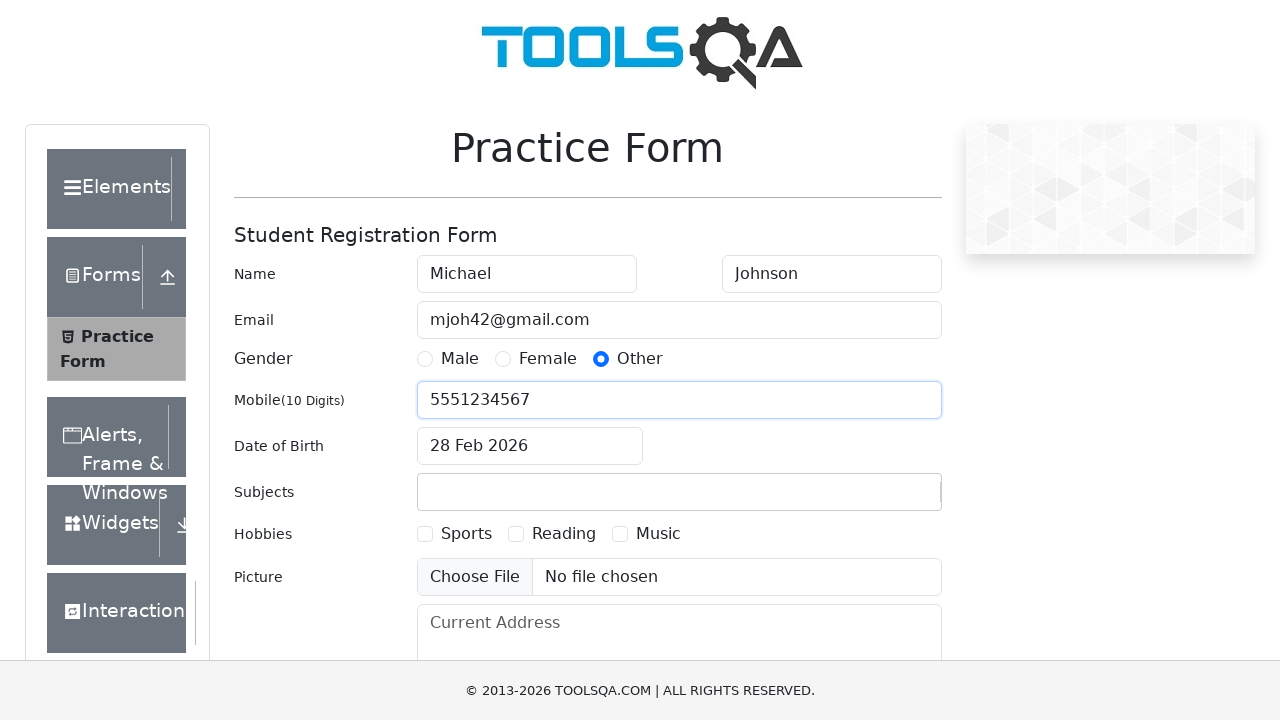

Clicked date of birth input field to open date picker at (530, 446) on #dateOfBirthInput
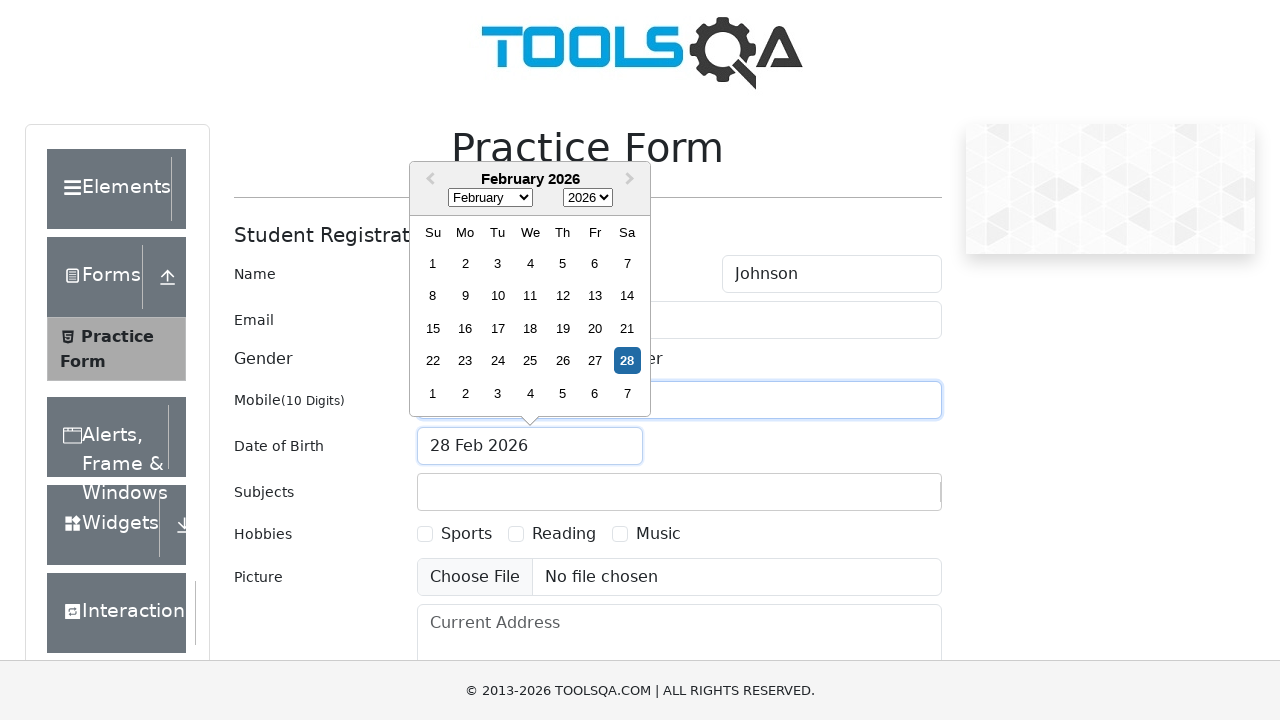

Selected month 'May' in date picker on .react-datepicker__month-select
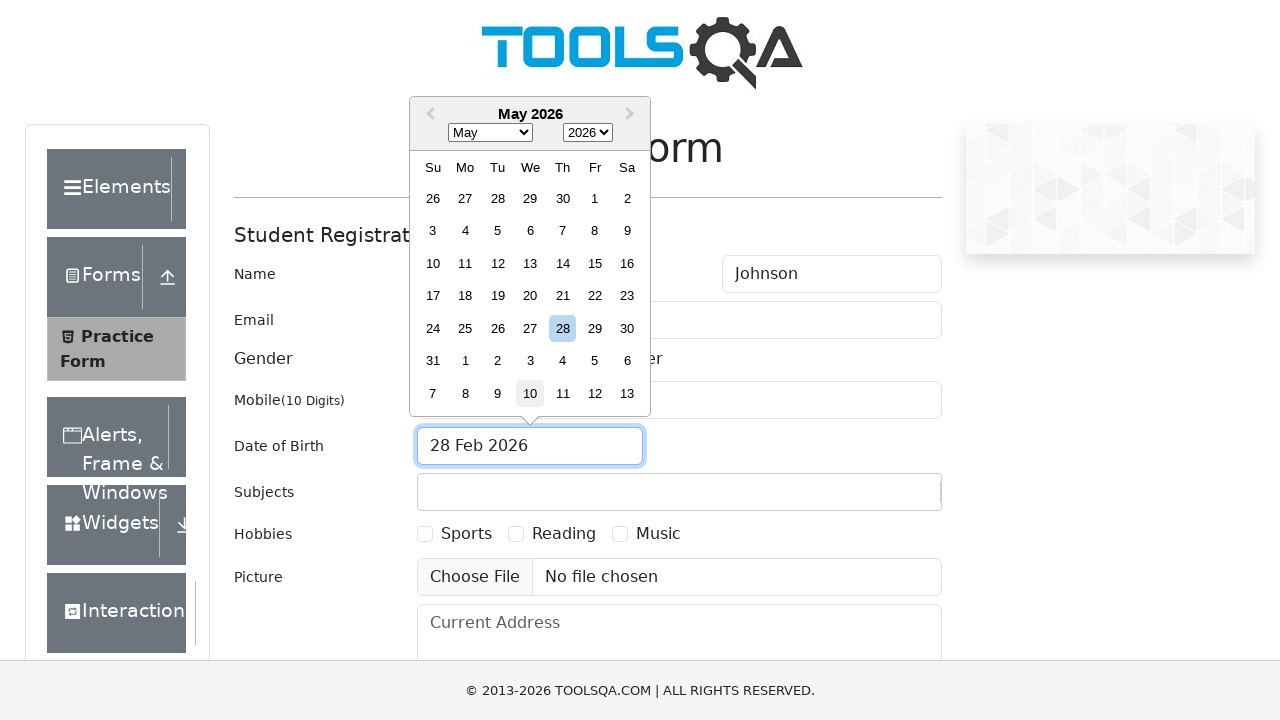

Selected year '1988' in date picker on .react-datepicker__year-select
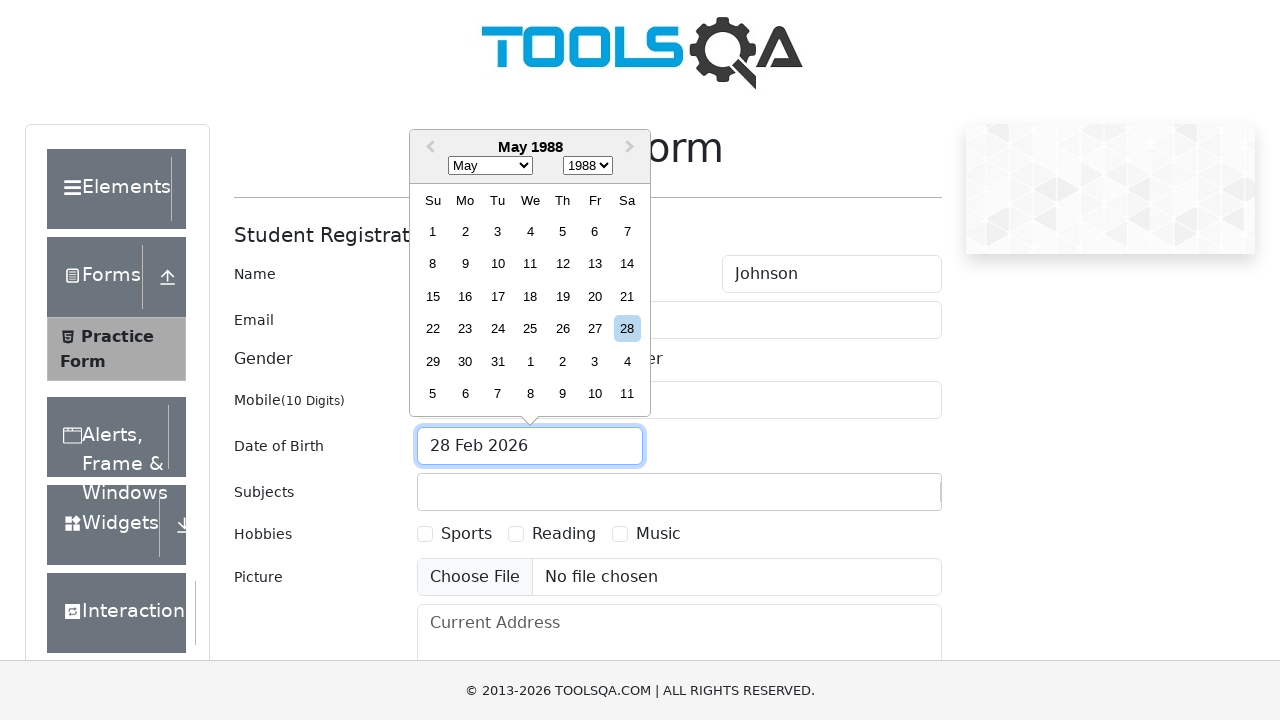

Selected day '10' in date picker to set date of birth to May 10, 1988 at (498, 264) on .react-datepicker__day--010
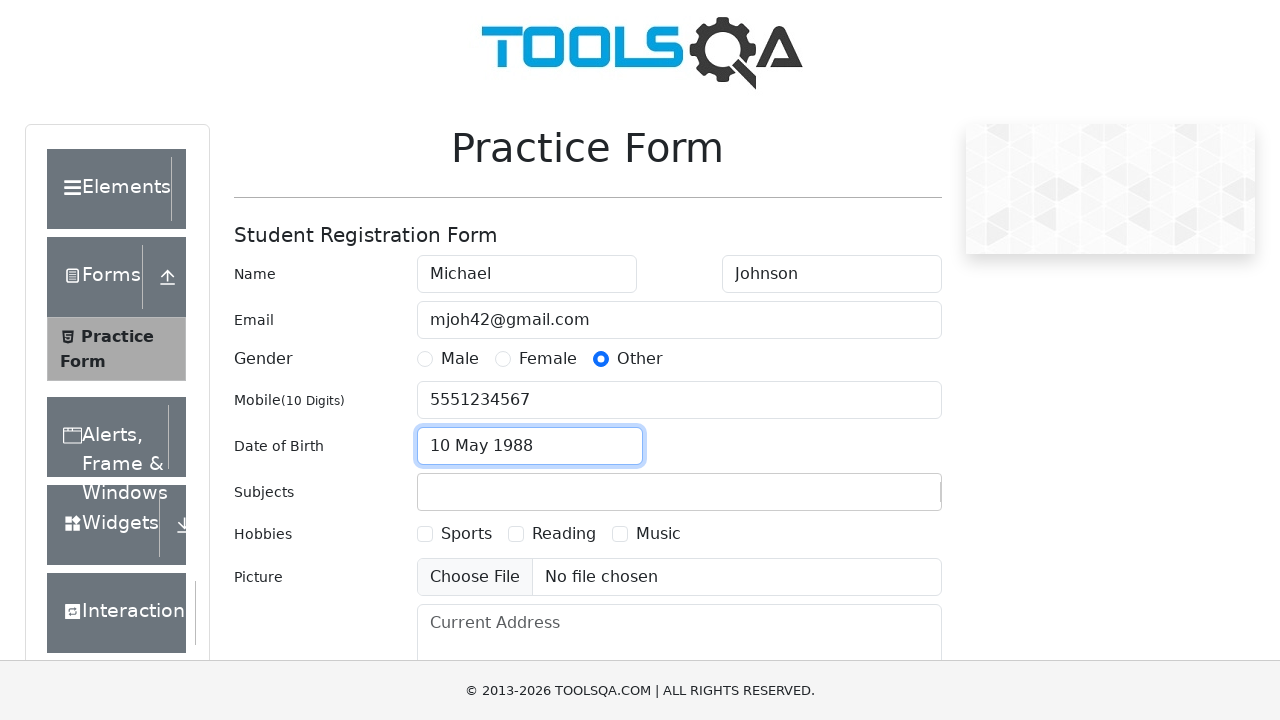

Typed 'm' in subjects input field on #subjectsInput
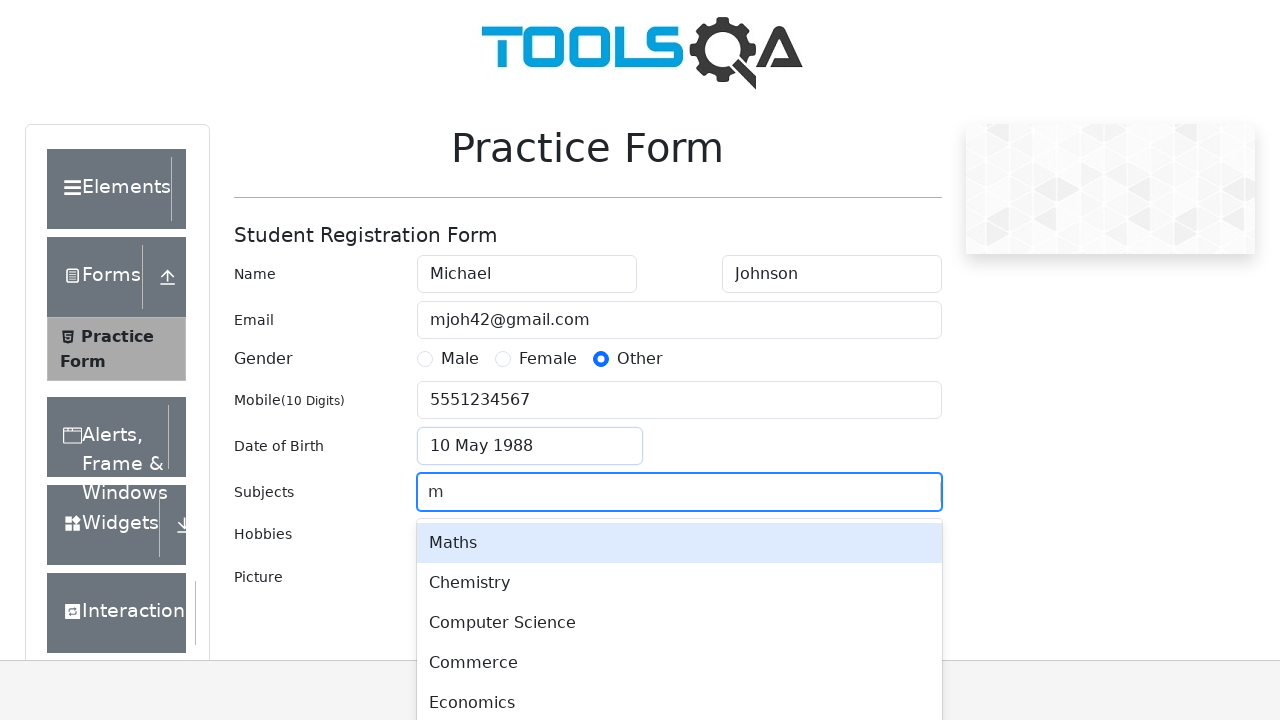

Selected 'Chemistry' from subjects dropdown at (679, 583) on .subjects-auto-complete__menu-list >> text=Chemistry
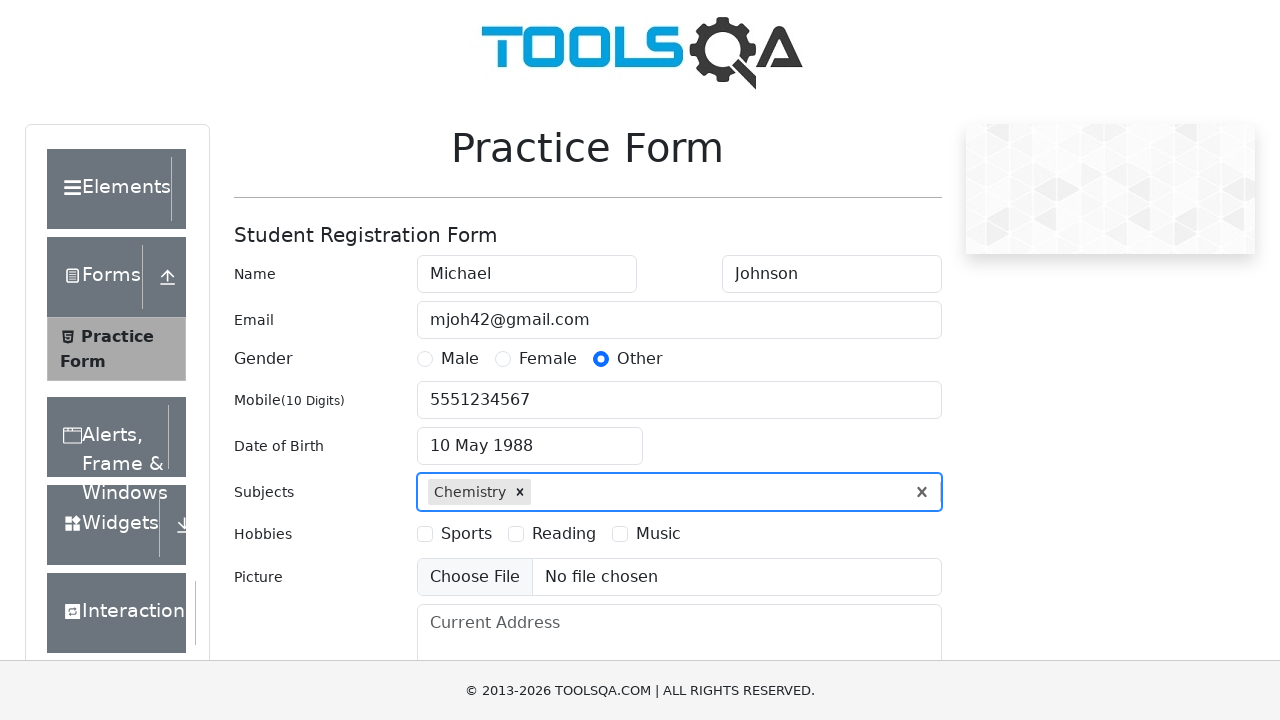

Typed 'e' in subjects input field on #subjectsInput
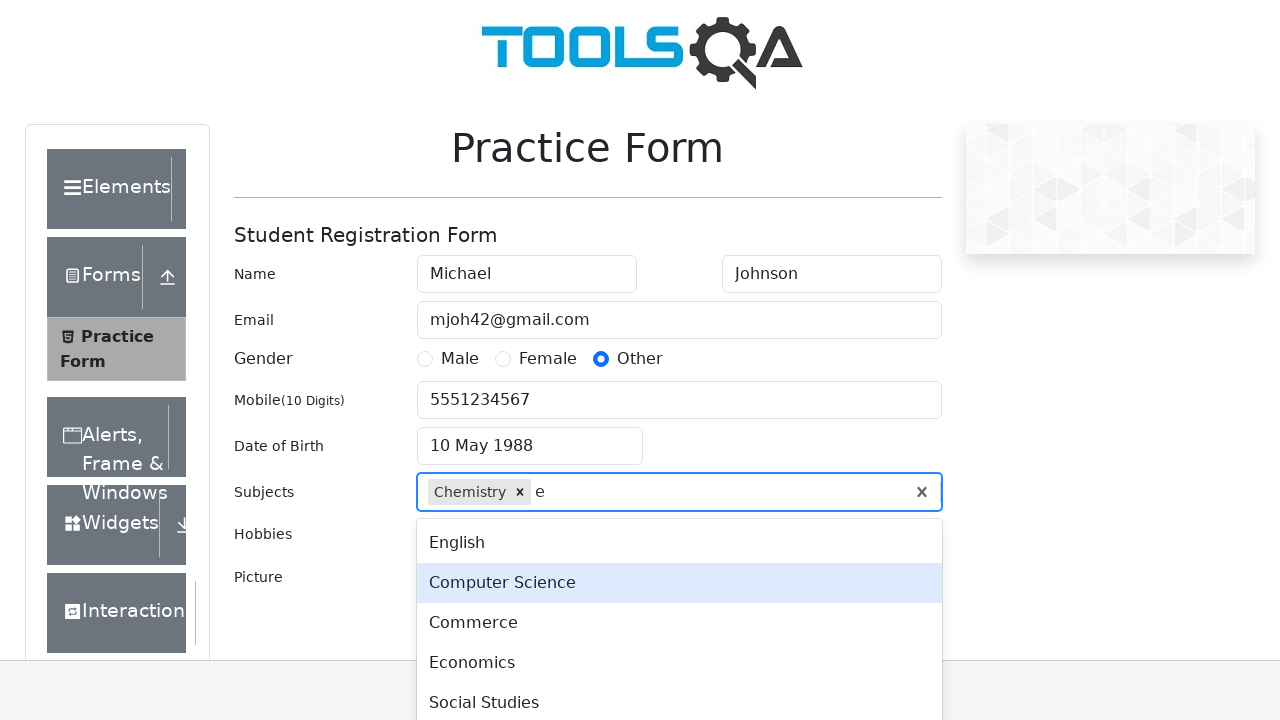

Selected 'Commerce' from subjects dropdown at (679, 623) on .subjects-auto-complete__menu-list >> text=Commerce
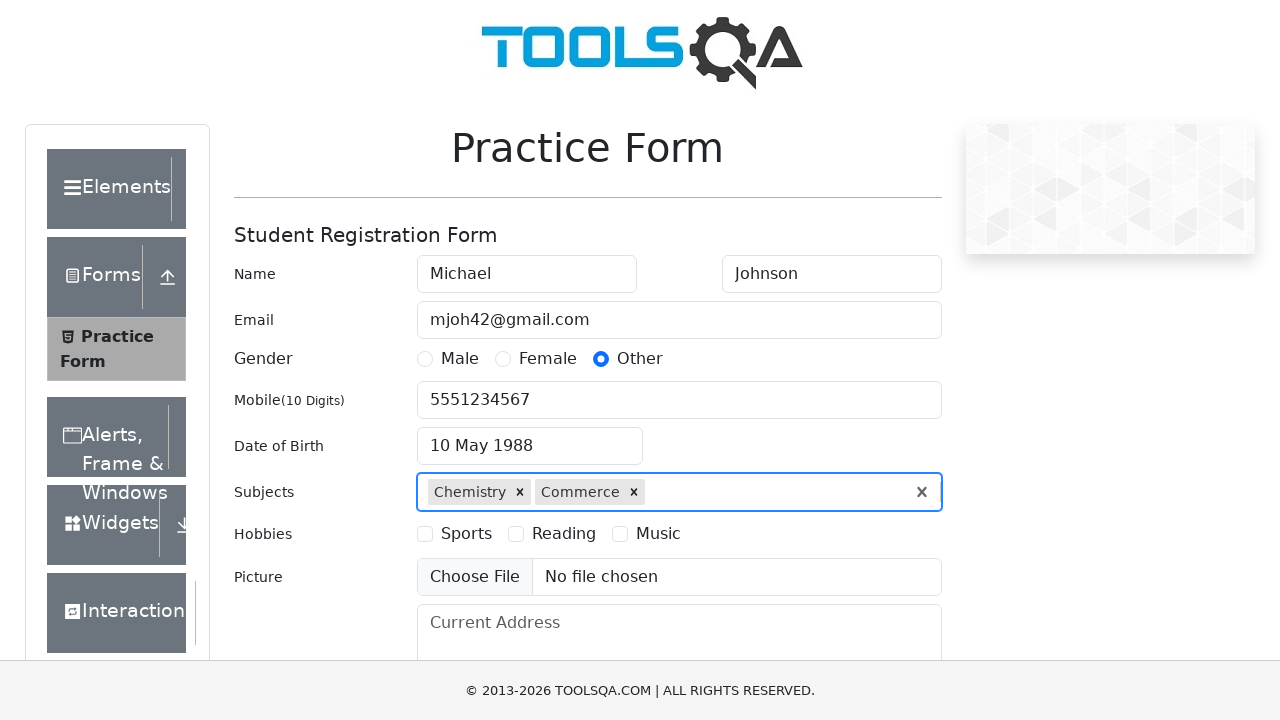

Selected 'Sports' hobby at (466, 534) on #hobbiesWrapper >> text=Sports
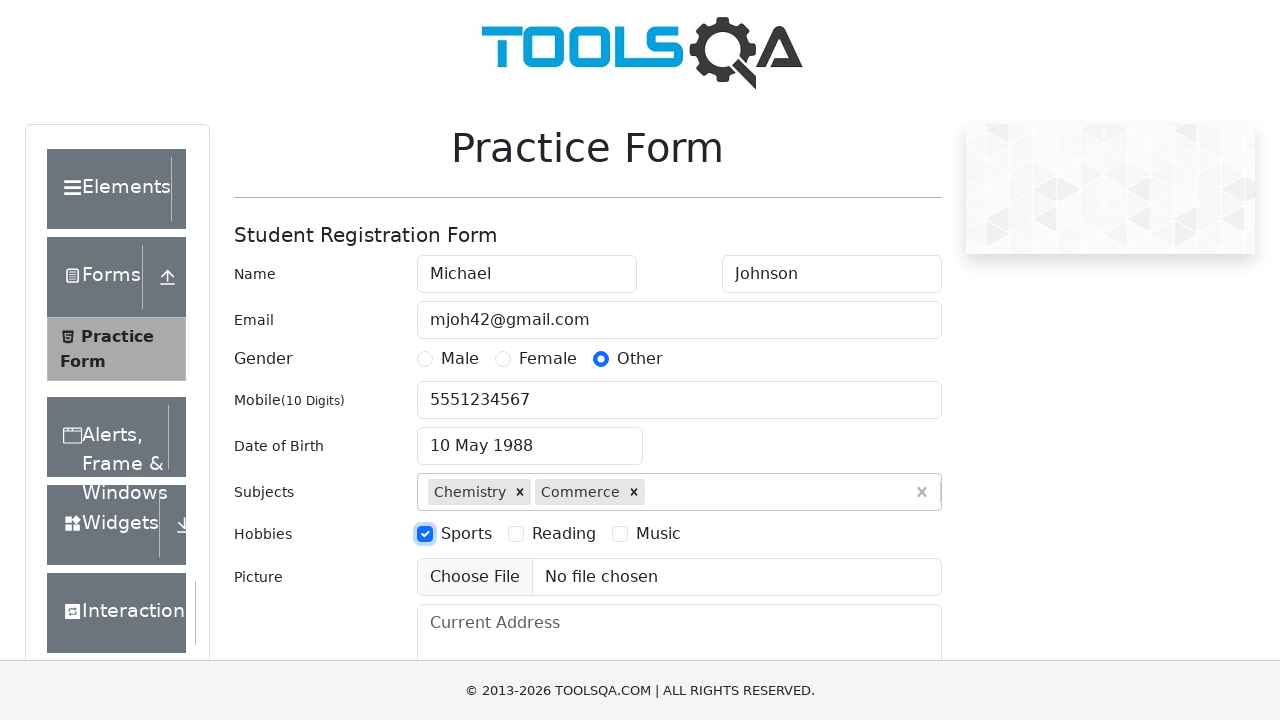

Selected 'Reading' hobby at (564, 534) on #hobbiesWrapper >> text=Reading
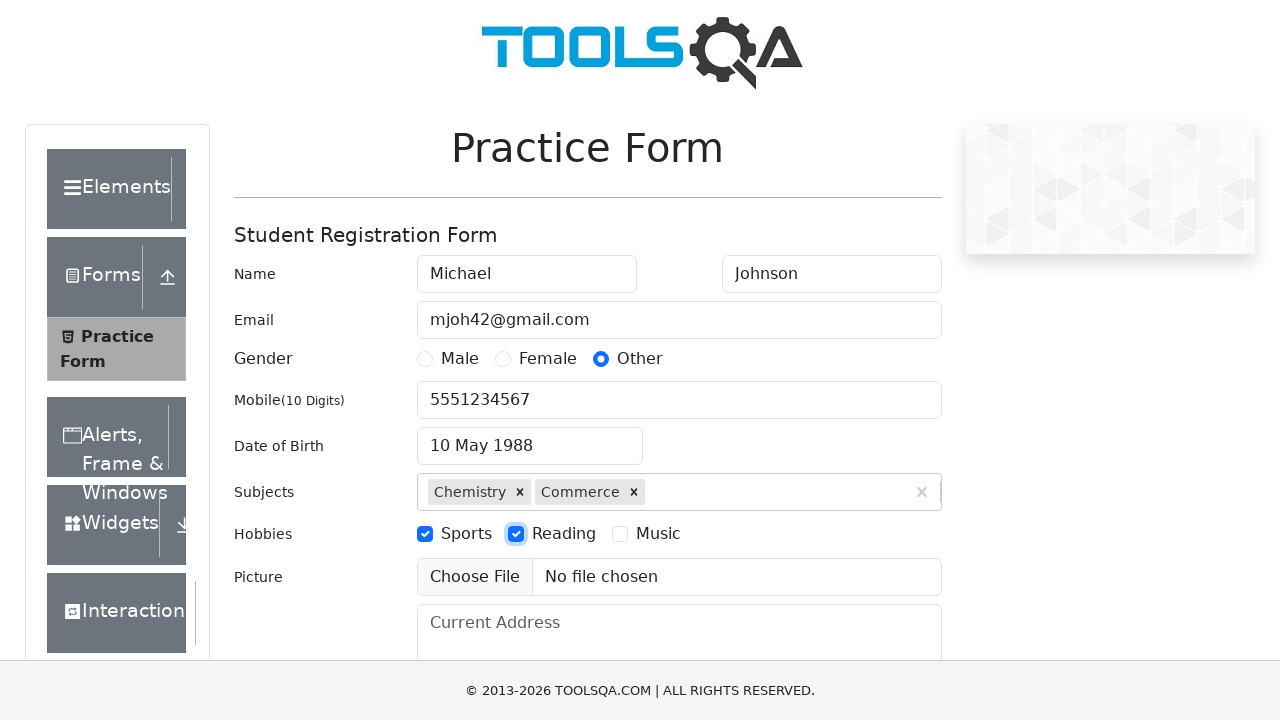

Selected 'Music' hobby at (658, 534) on #hobbiesWrapper >> text=Music
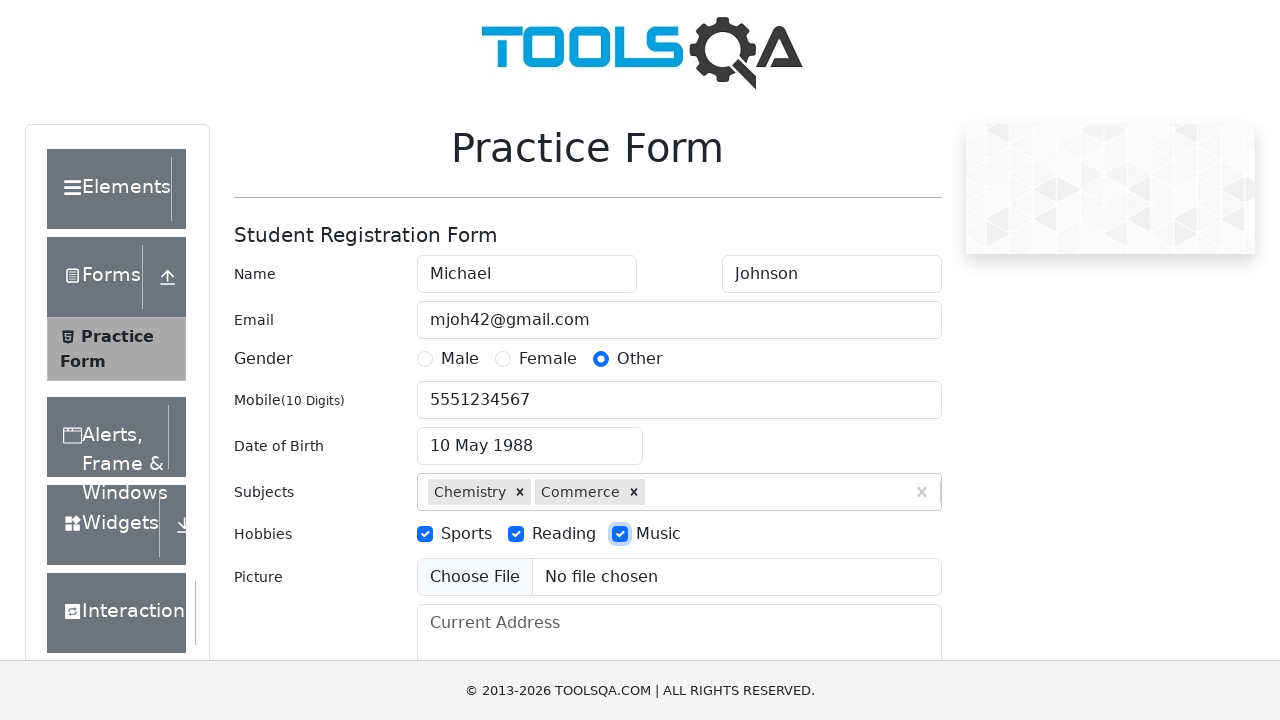

Filled address field with '123 Test Street, Test City, TC 12345' on #currentAddress
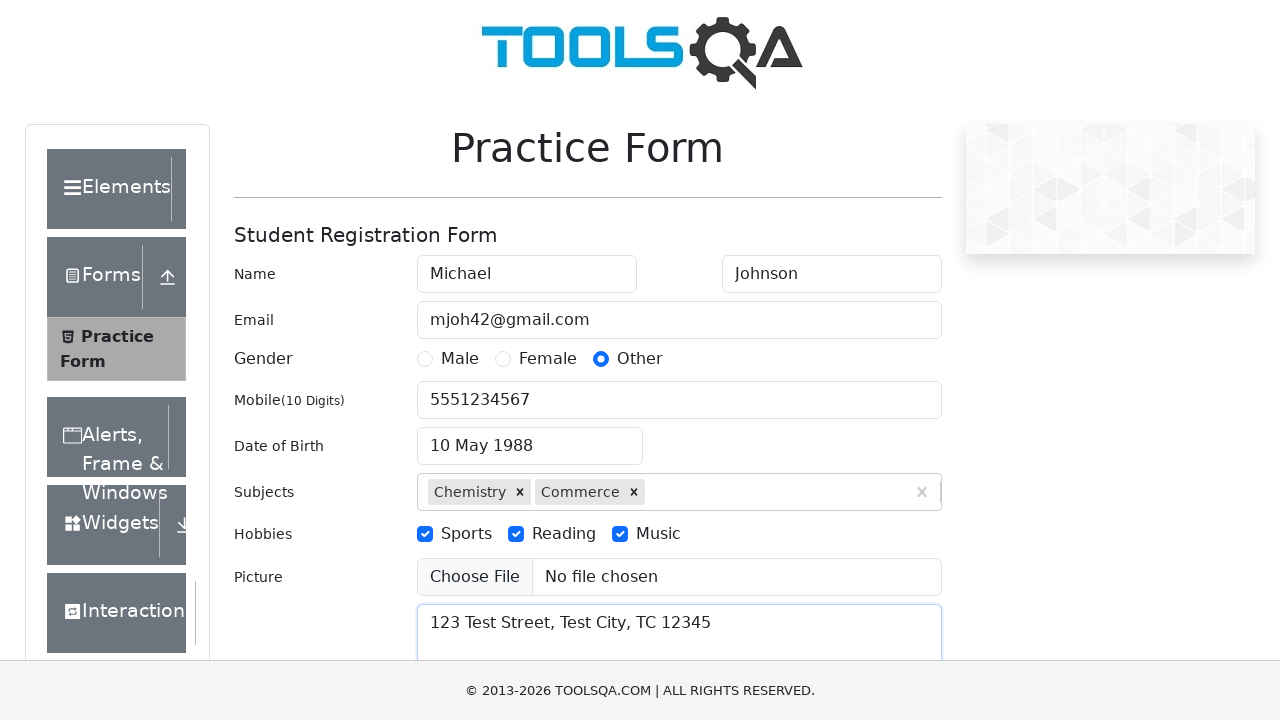

Clicked state dropdown to open at (527, 437) on #state
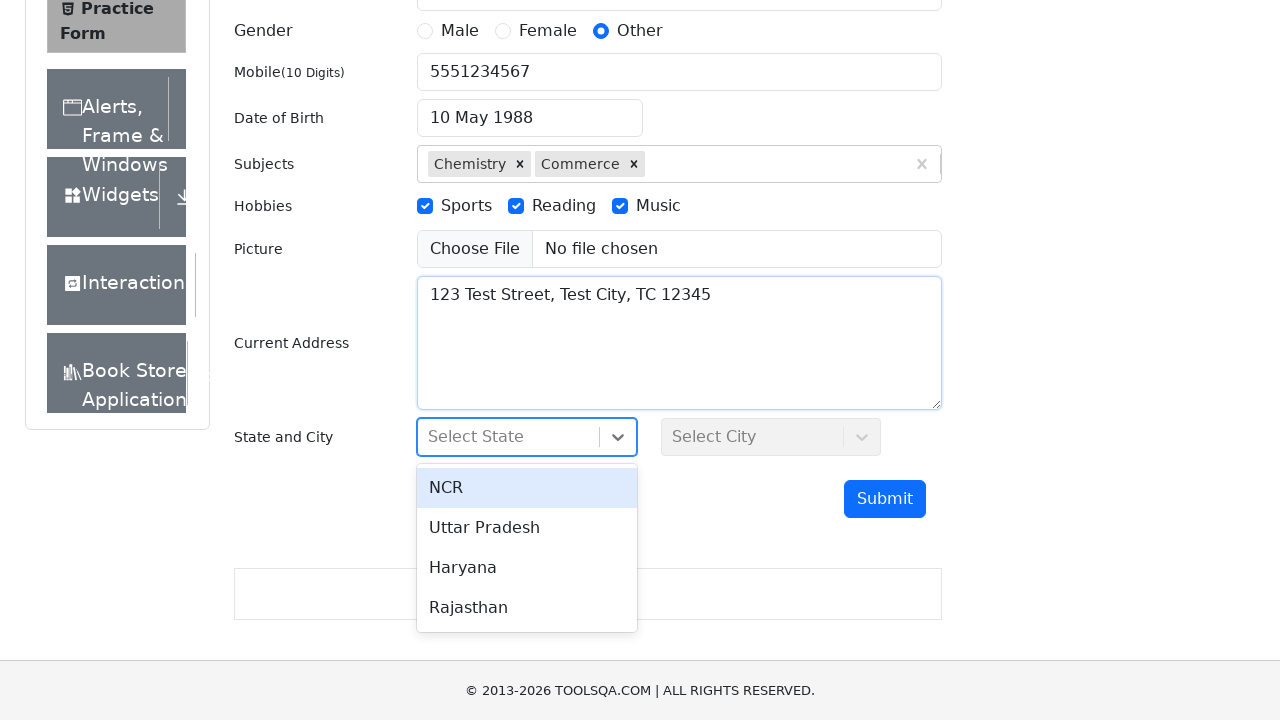

Selected 'Uttar Pradesh' from state dropdown at (527, 528) on #stateCity-wrapper >> text=Uttar Pradesh
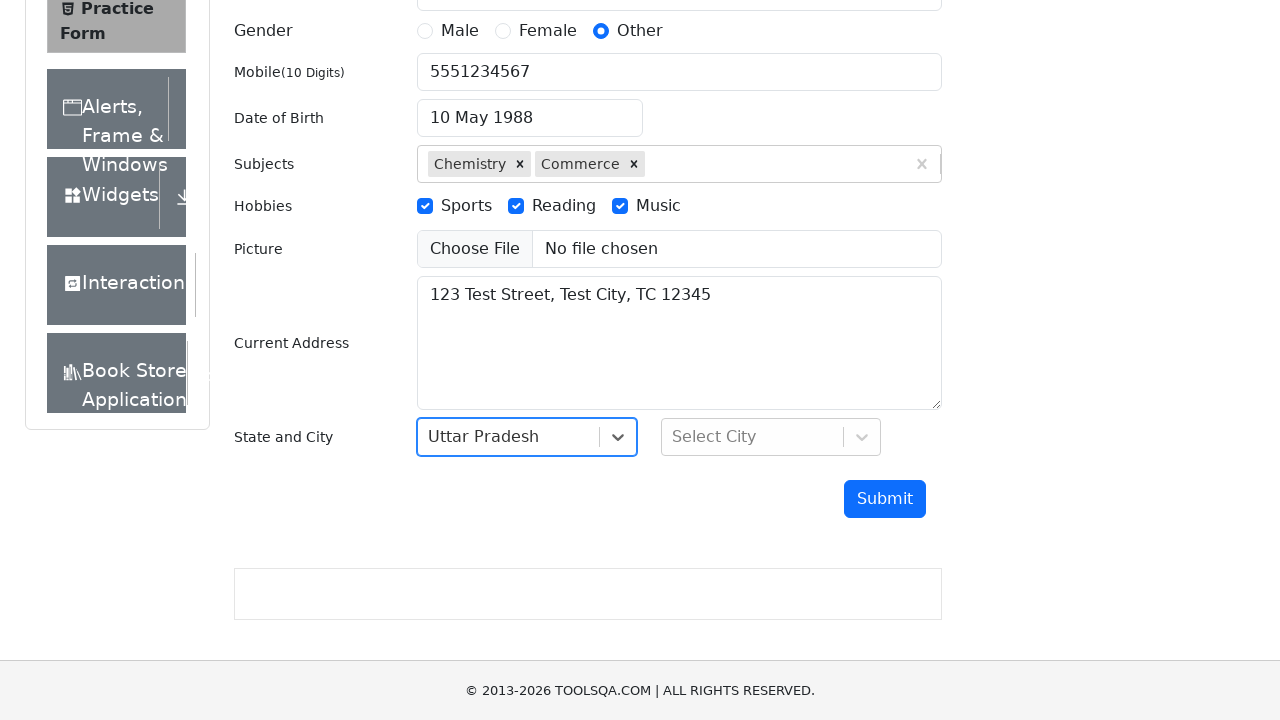

Clicked city dropdown to open at (771, 437) on #city
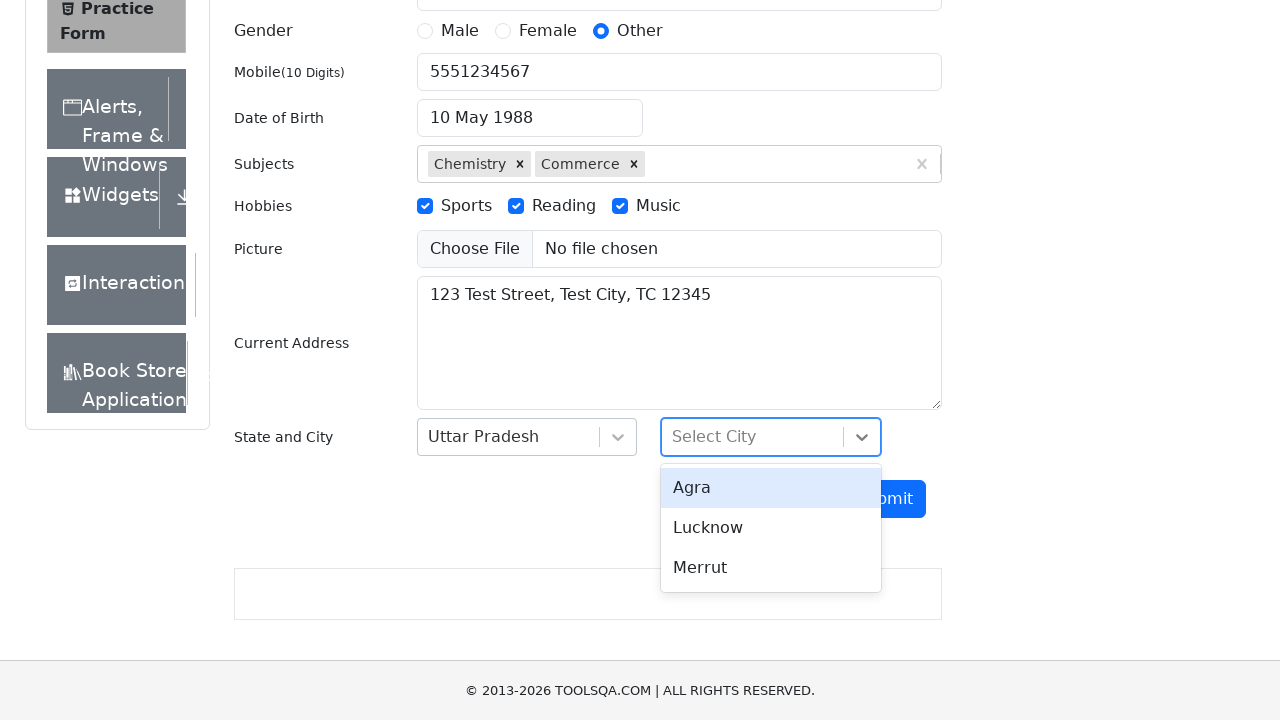

Selected 'Merrut' from city dropdown at (771, 568) on #stateCity-wrapper >> text=Merrut
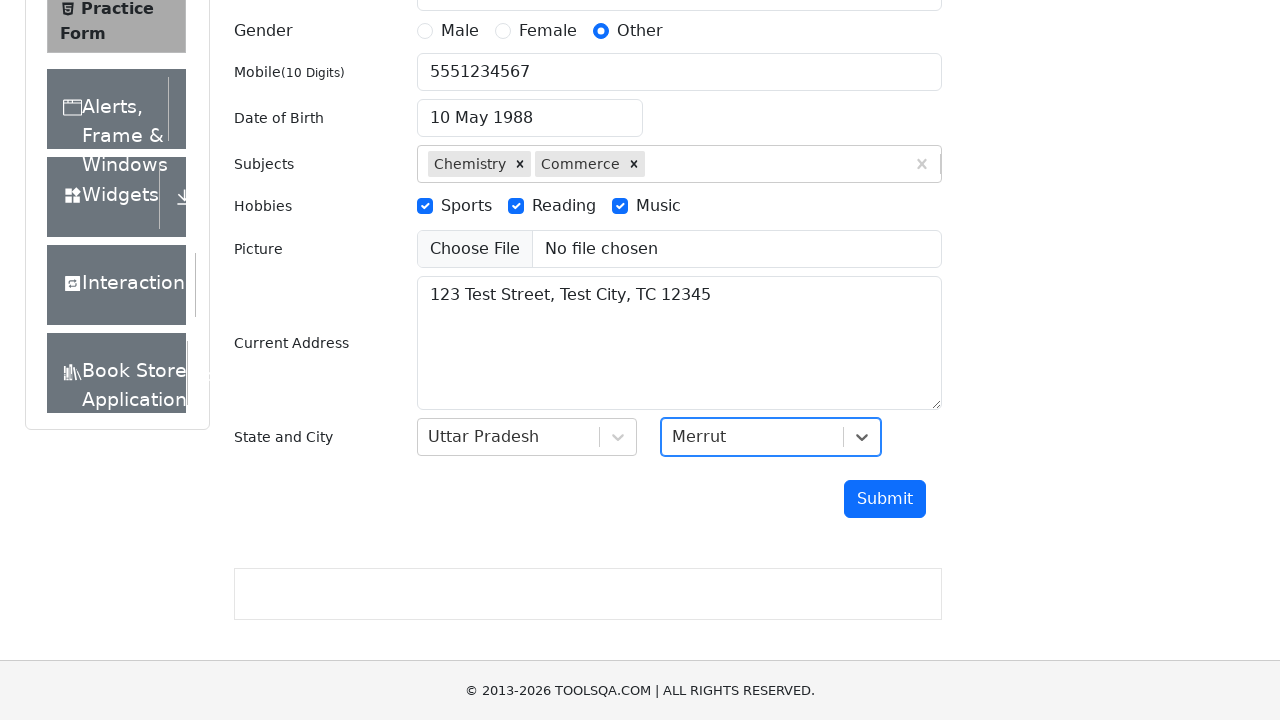

Clicked submit button to submit the registration form at (885, 499) on #submit
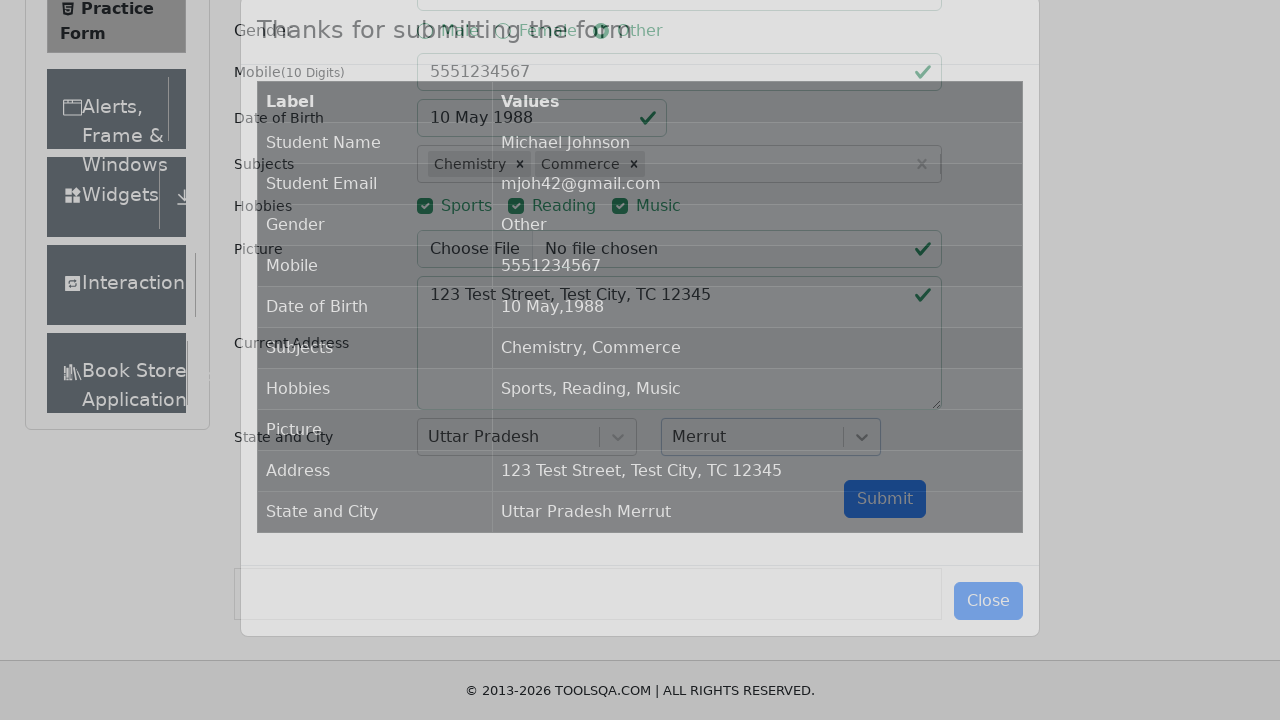

Submission modal appeared confirming successful form submission
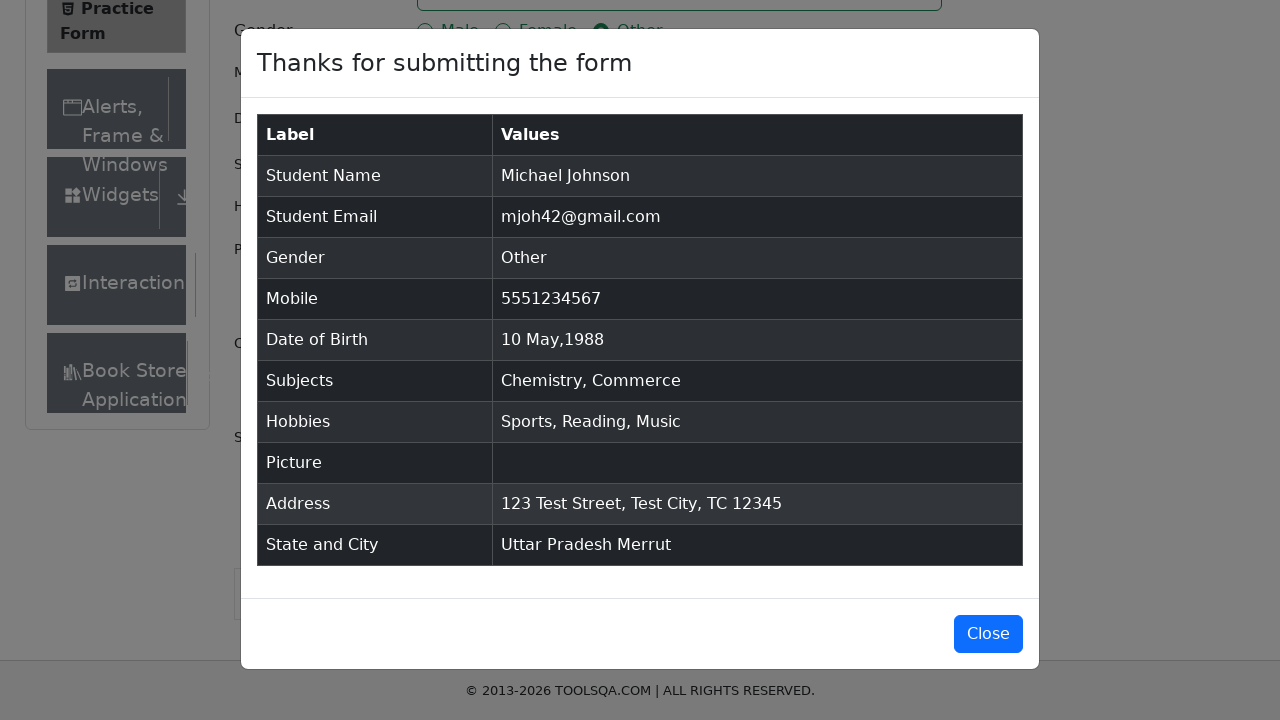

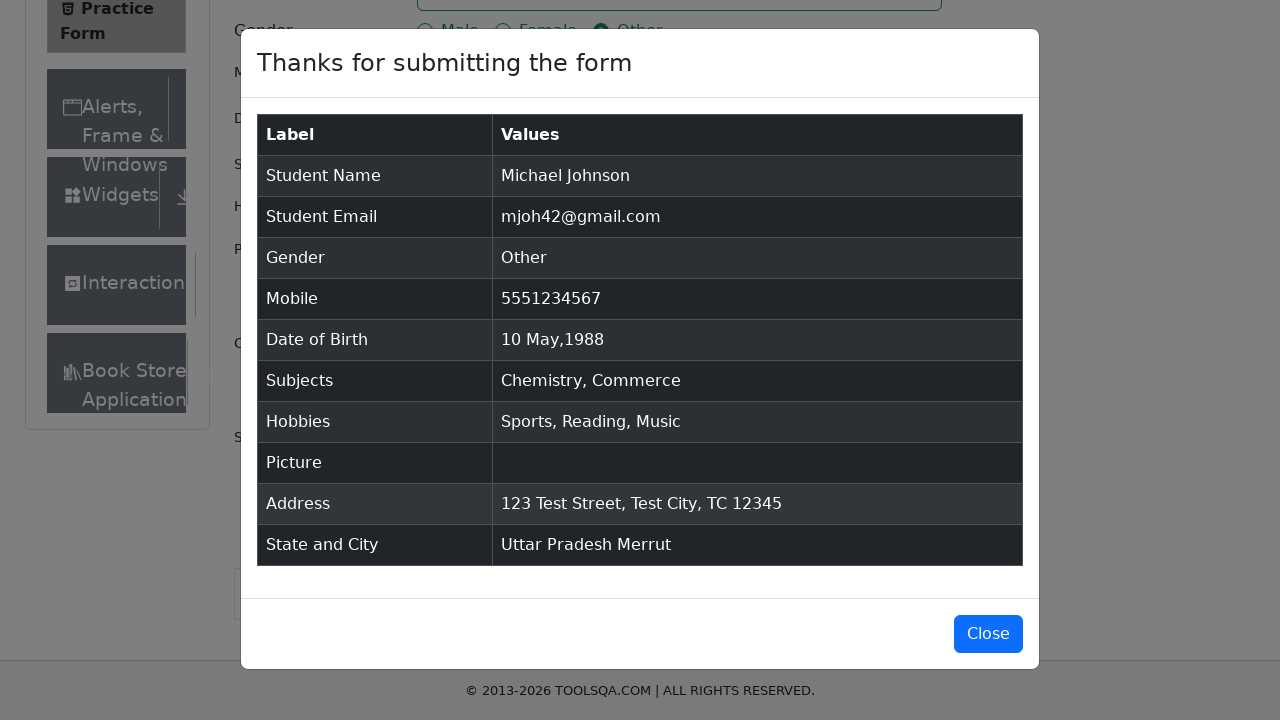